Tests handling of StaleElementReferenceException by locating a link, refreshing the page, and then navigating back and forward to verify the element can still be found.

Starting URL: https://practice.cydeo.com/abtest

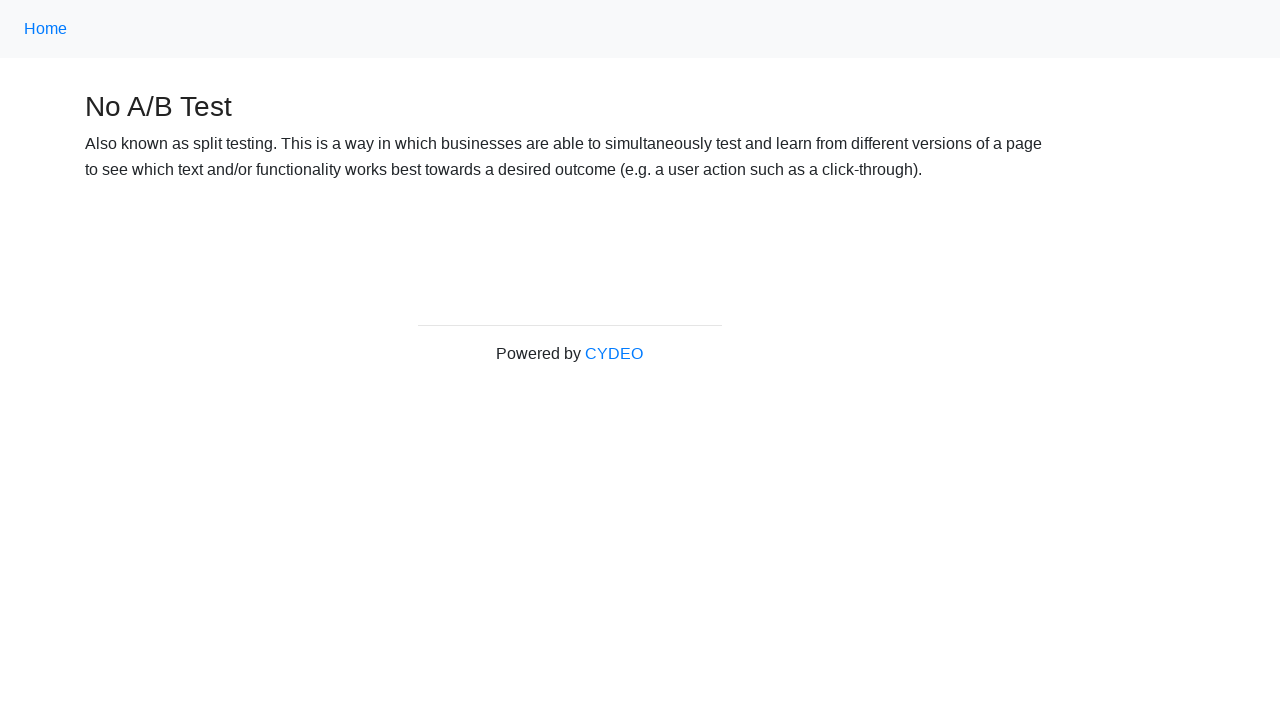

Located the CYDEO link element
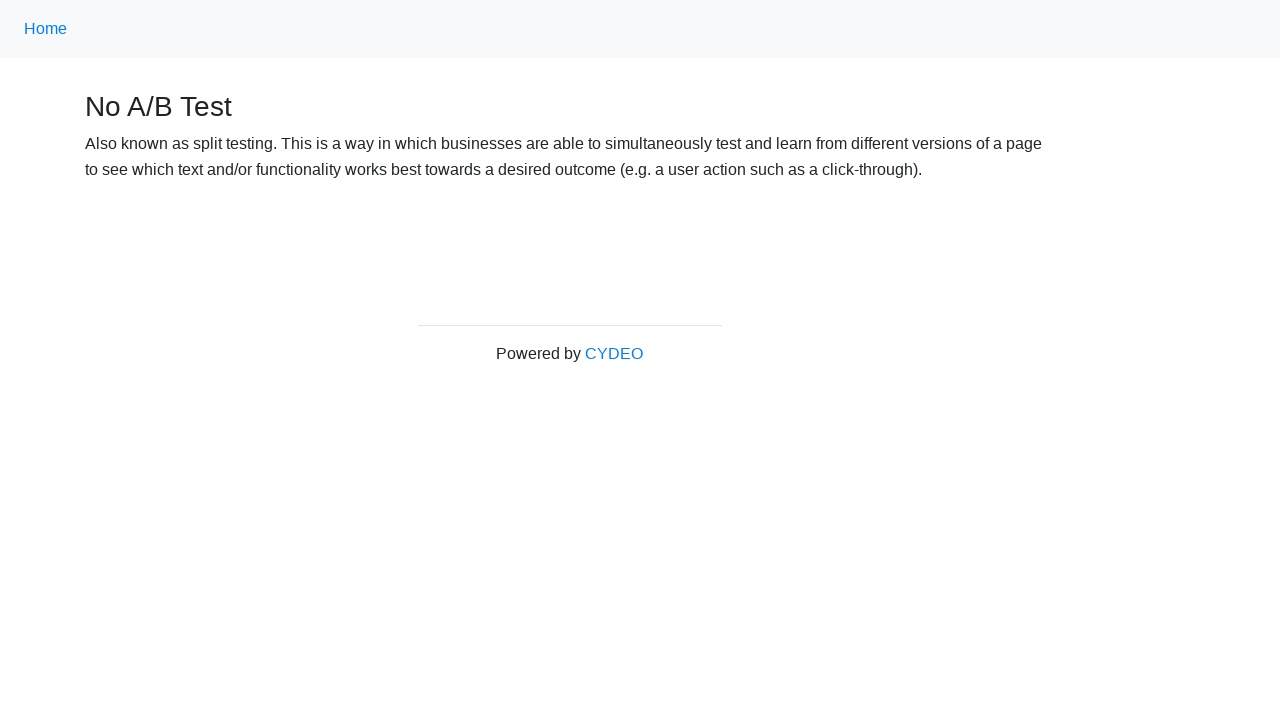

Verified CYDEO link is visible
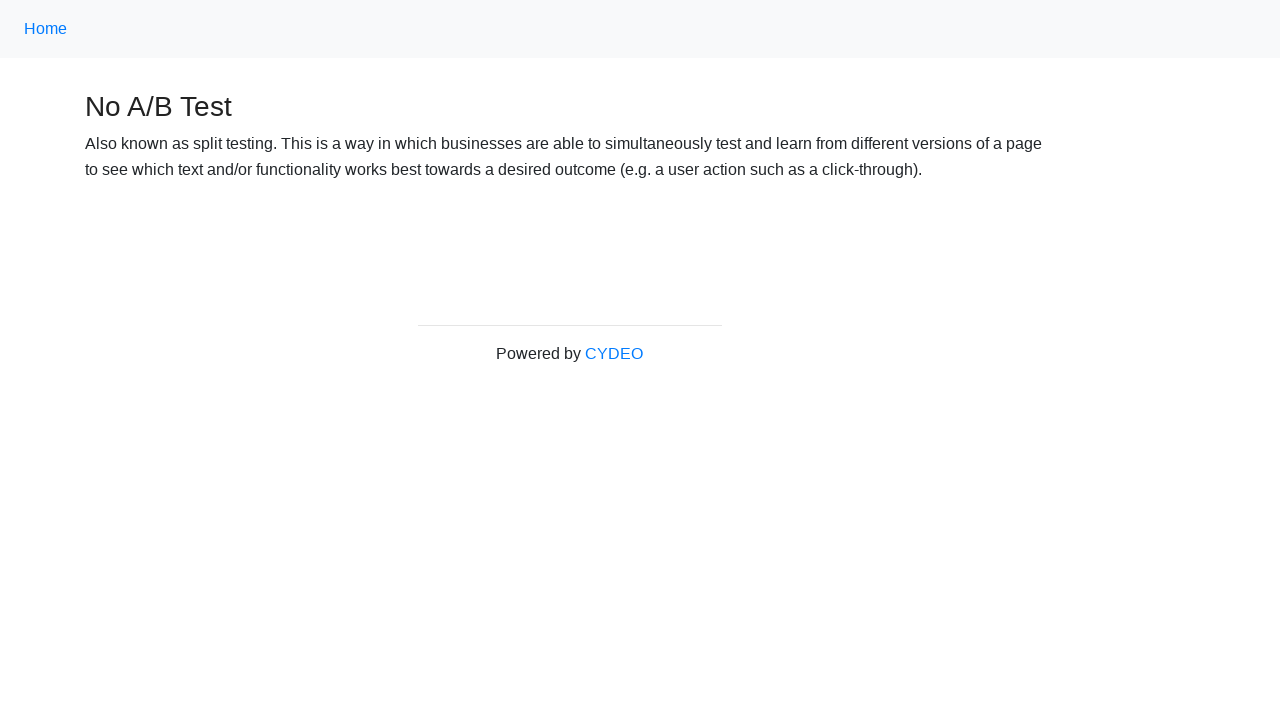

Refreshed the page
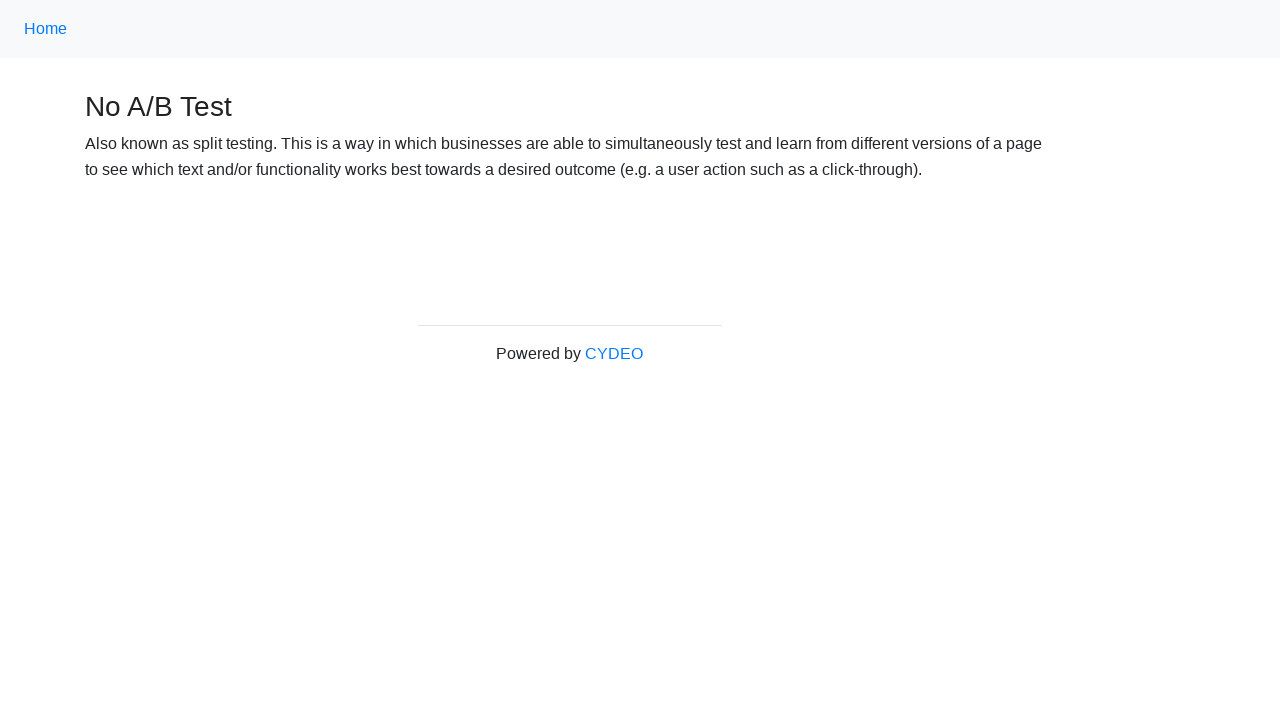

Re-located the CYDEO link element after refresh
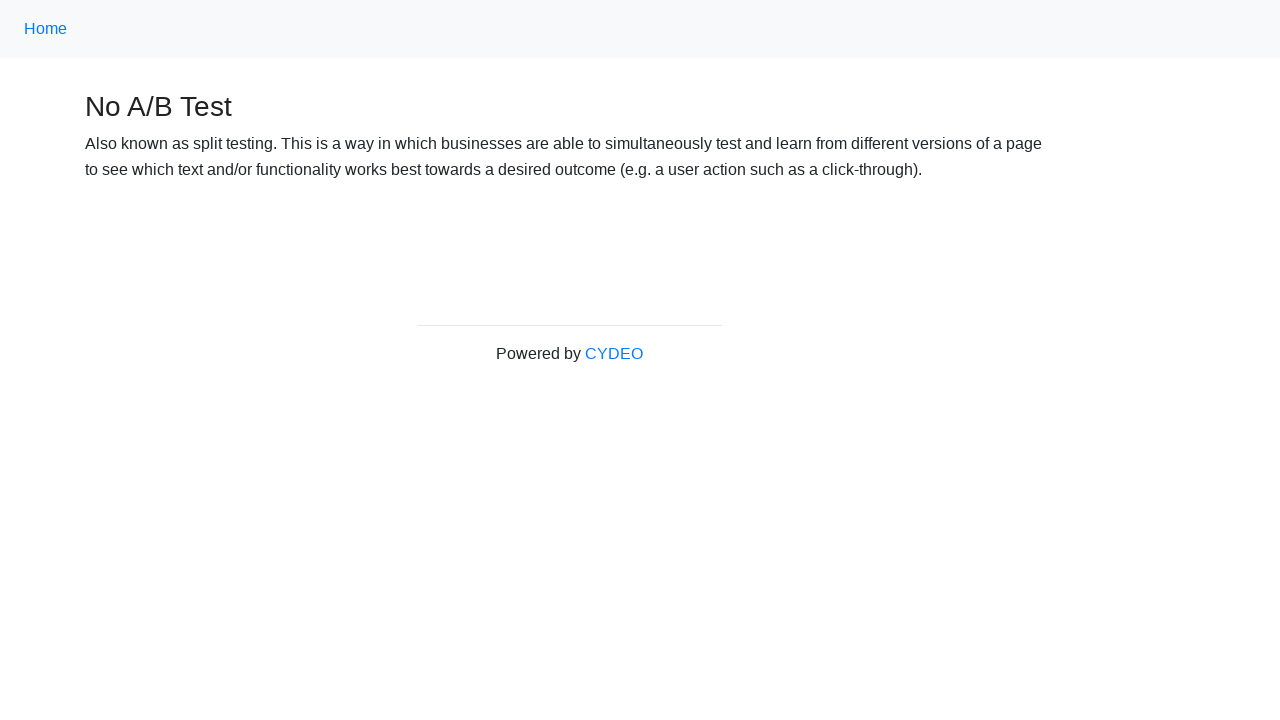

Verified CYDEO link is still visible after refresh
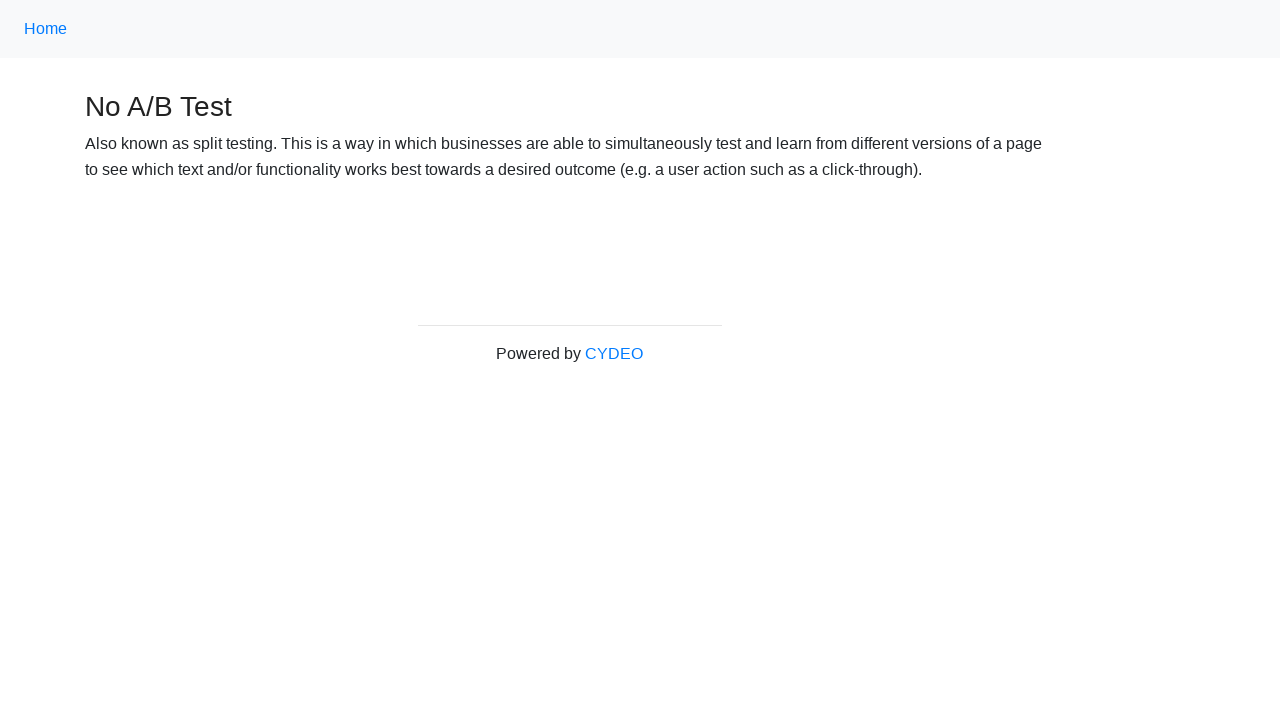

Navigated back in browser history
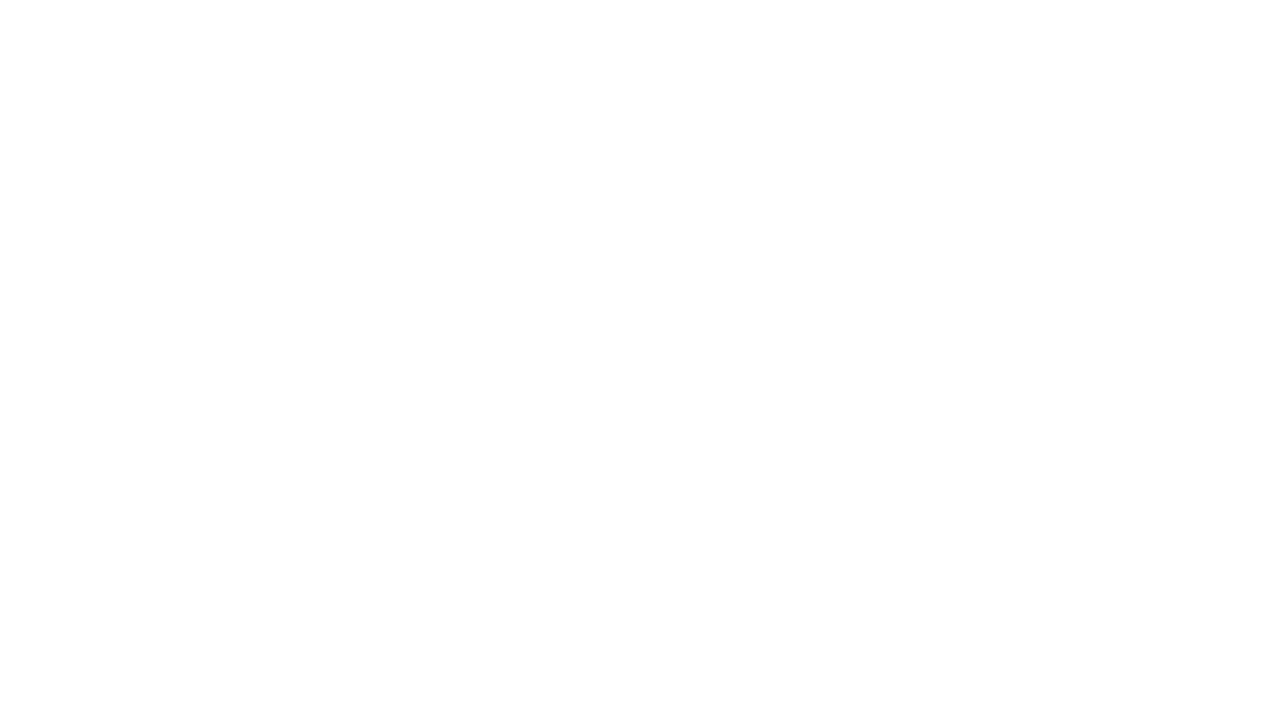

Navigated forward in browser history
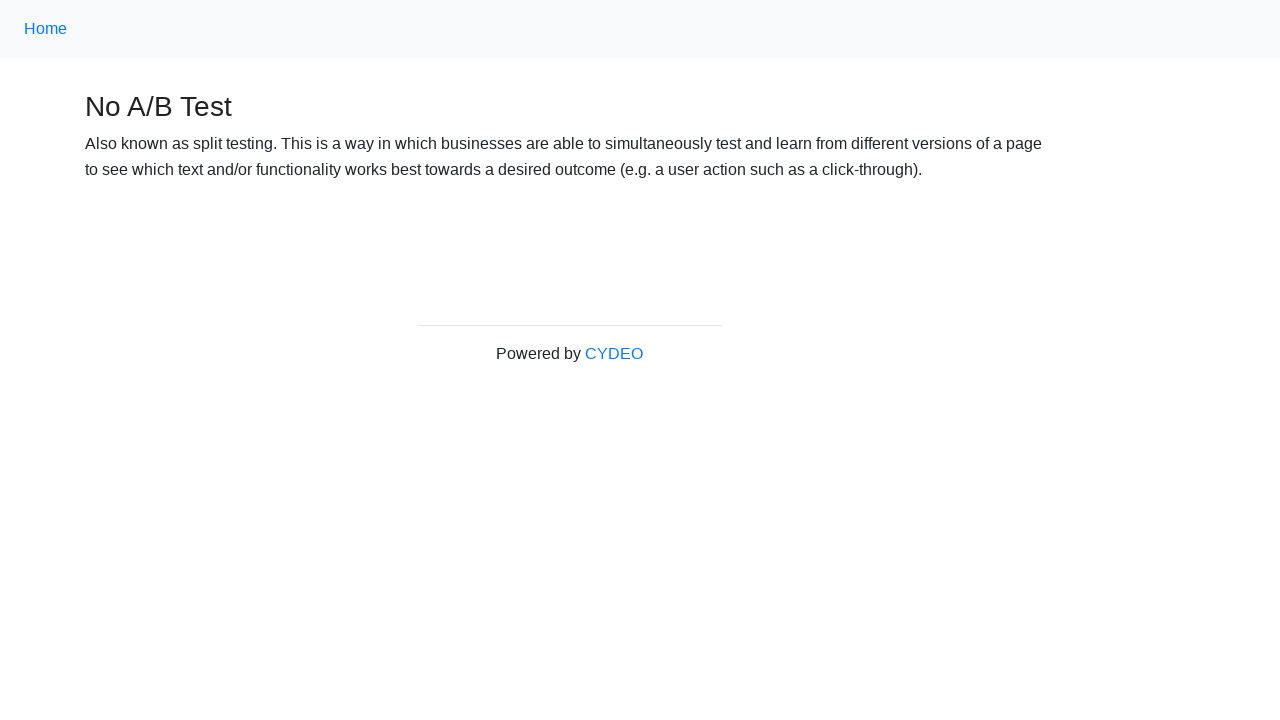

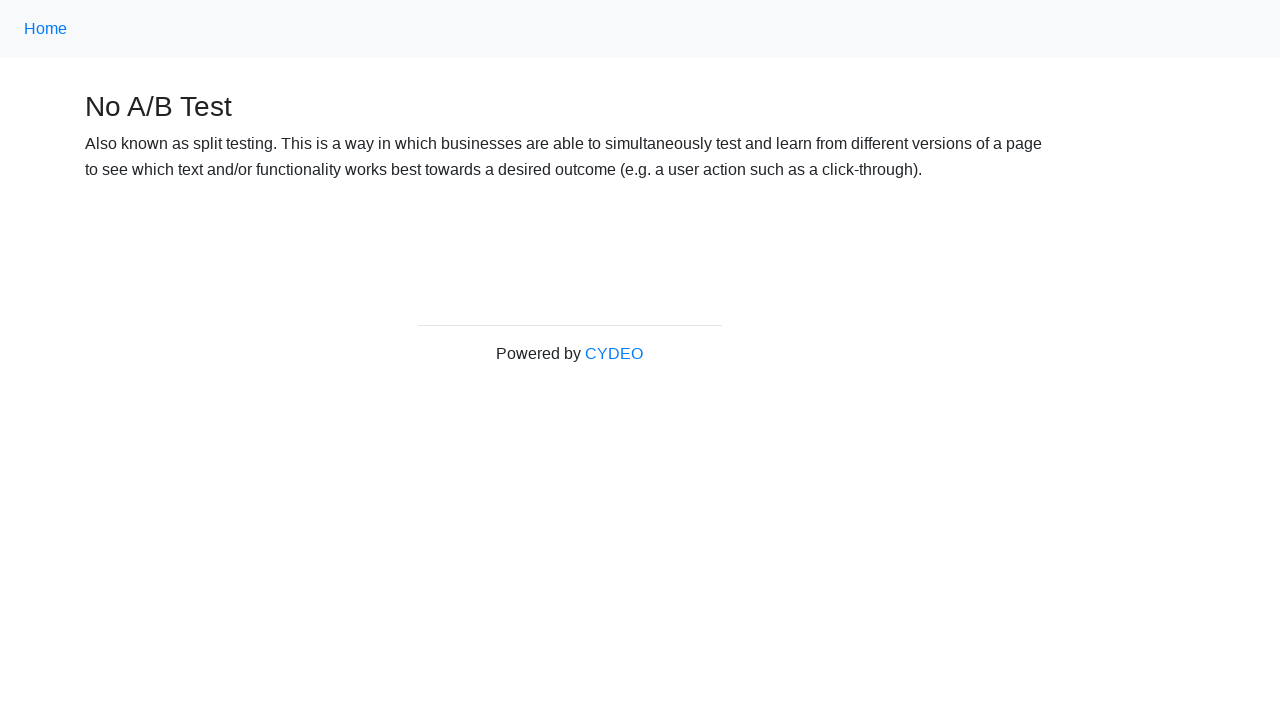